Tests modal dialog functionality by opening and closing both small and large modals on the page

Starting URL: https://demoqa.com/modal-dialogs

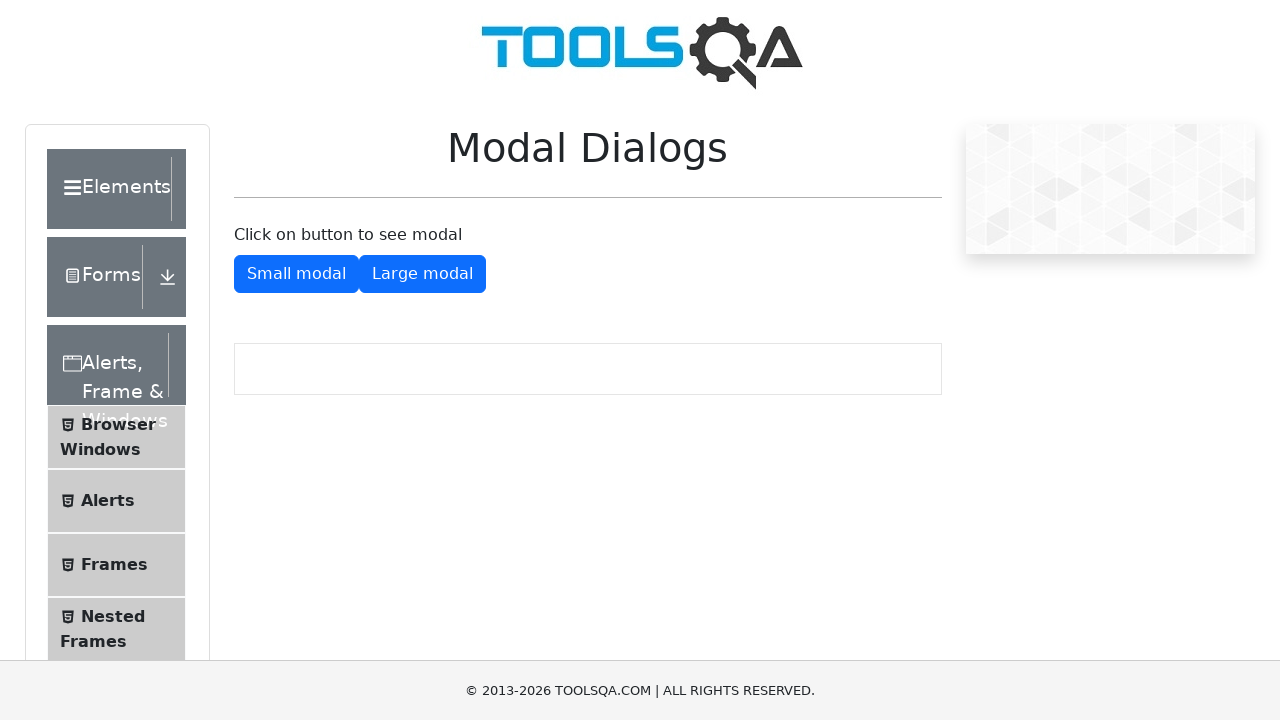

Clicked 'Small modal' button to open the small modal at (296, 274) on #showSmallModal
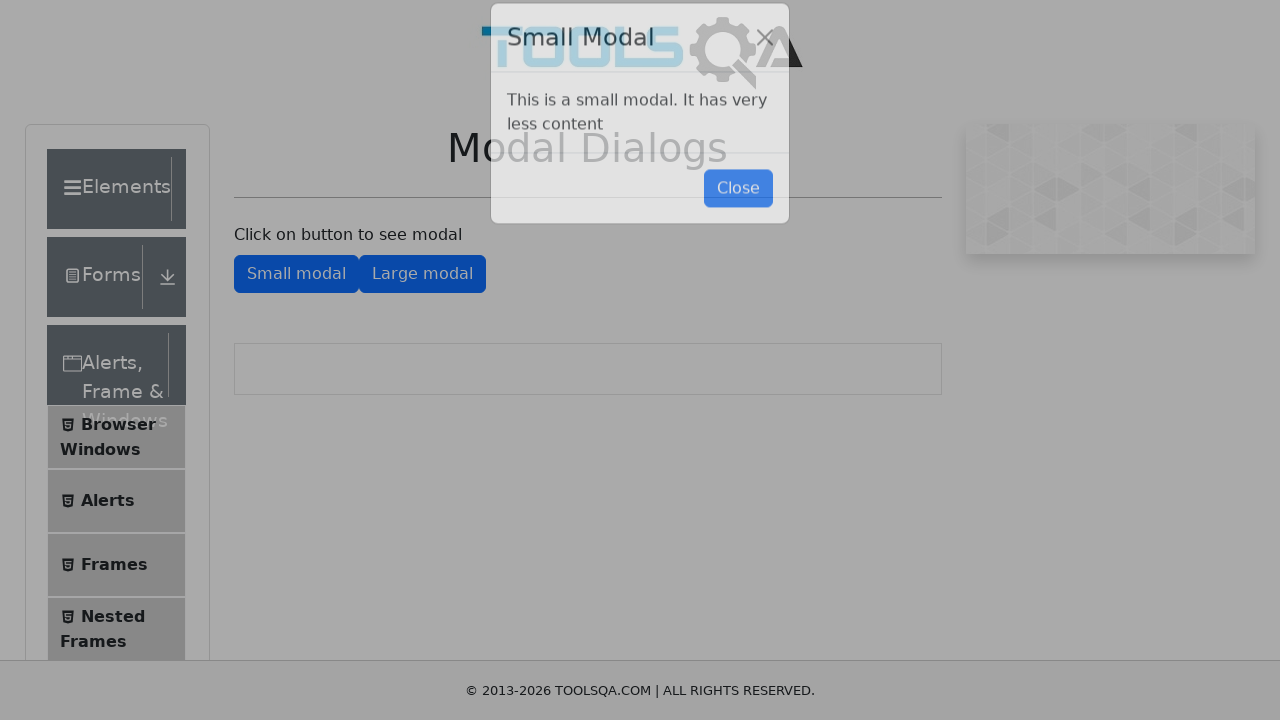

Closed the small modal at (738, 214) on #closeSmallModal
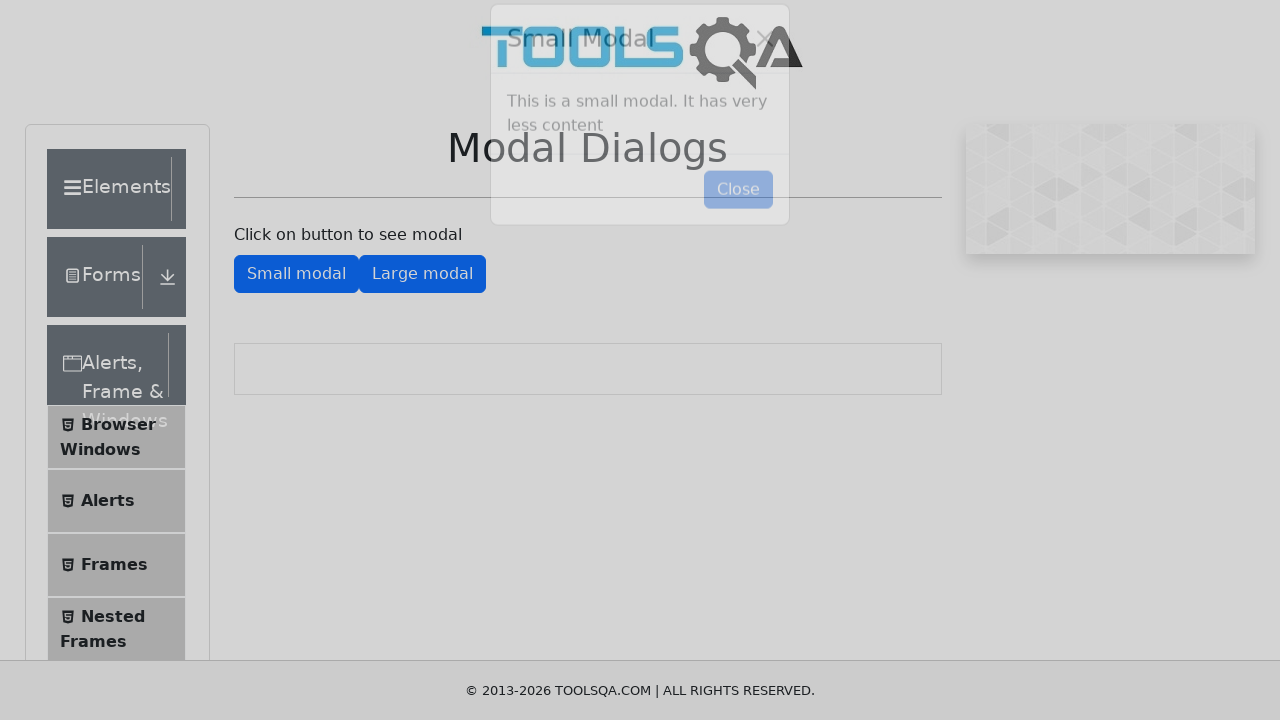

Clicked 'Large modal' button to open the large modal at (422, 274) on #showLargeModal
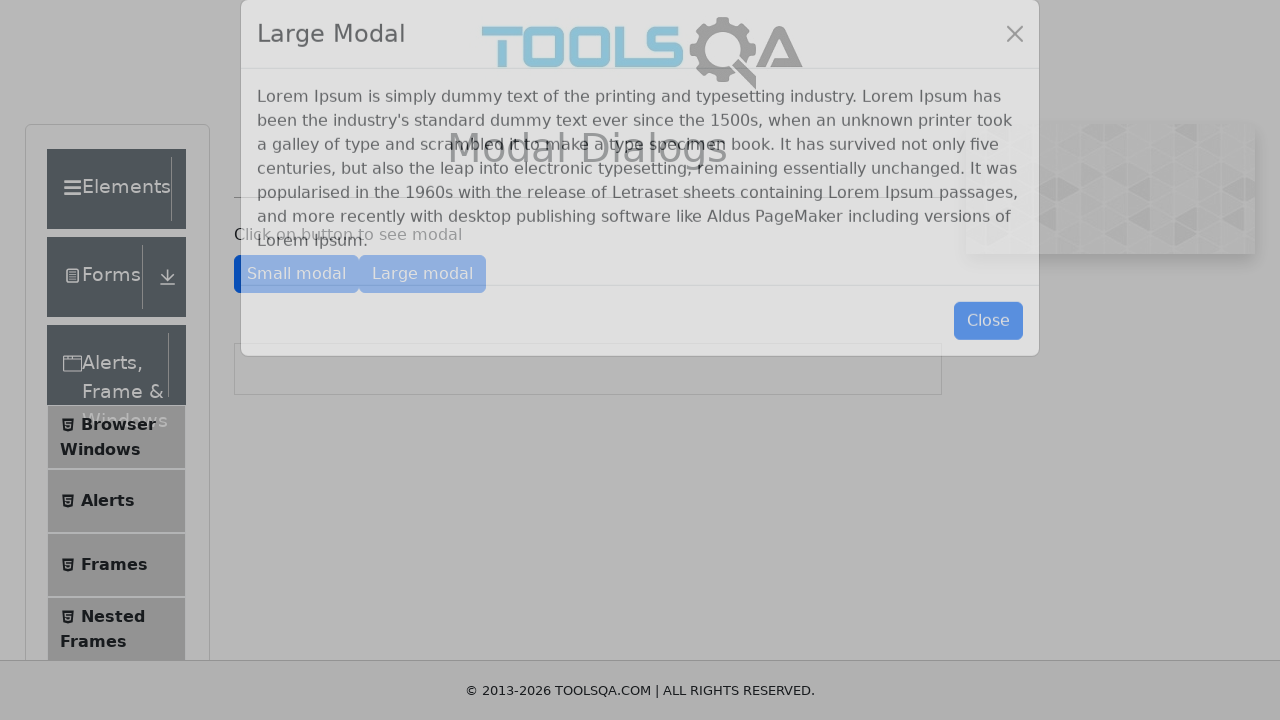

Closed the large modal at (988, 350) on #closeLargeModal
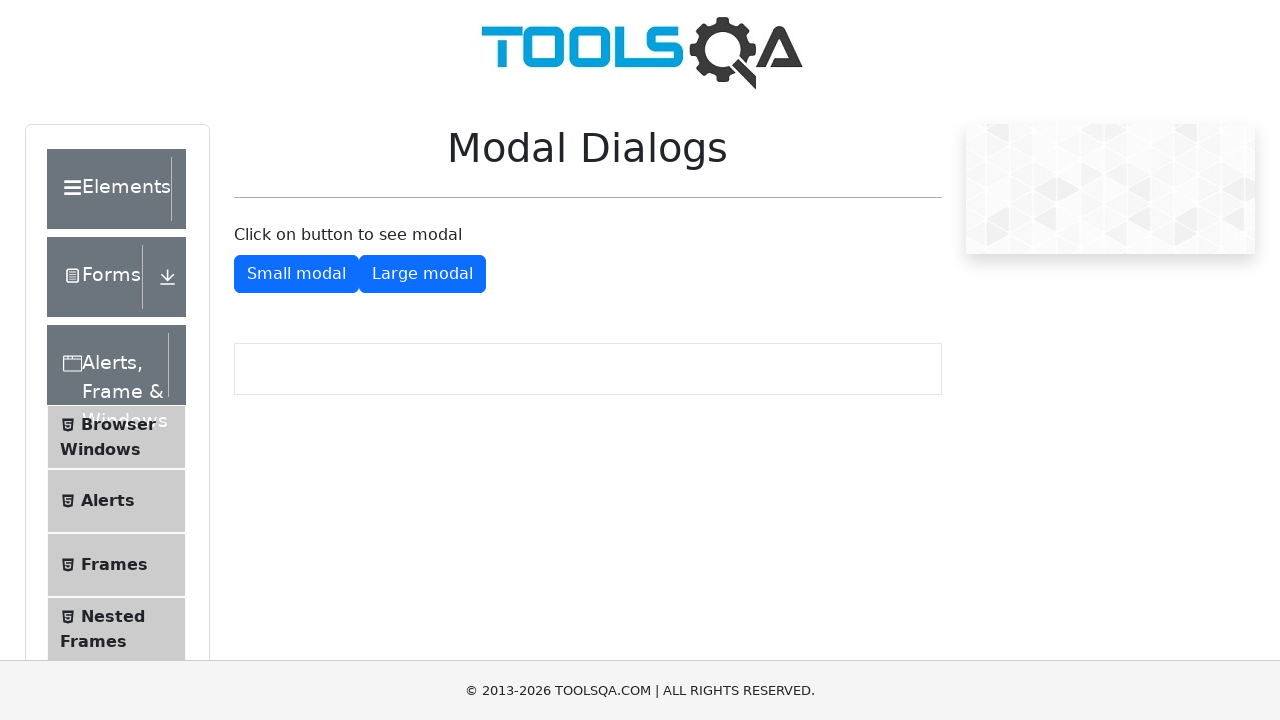

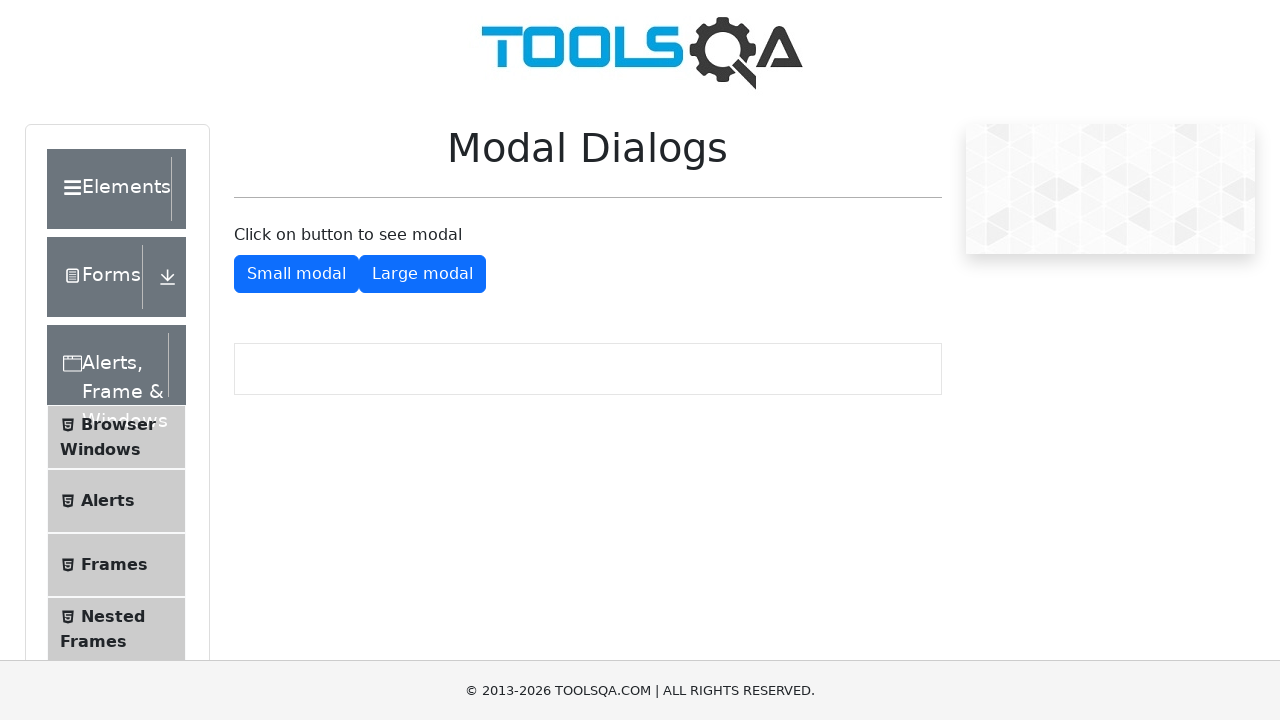